Tests radio button and checkbox selection behavior by clicking them, verifying selection state, clicking again, and re-verifying selection state.

Starting URL: https://automationfc.github.io/basic-form/index.html

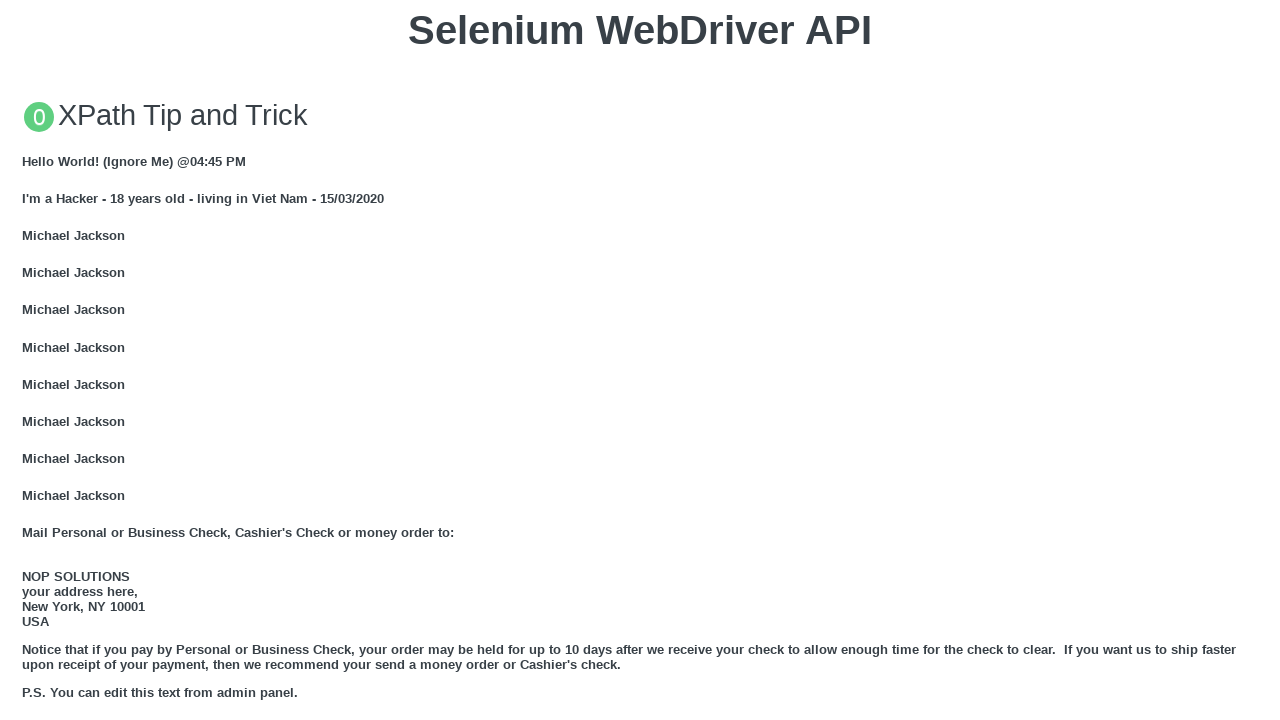

Clicked Under 18 radio button at (28, 360) on #under_18
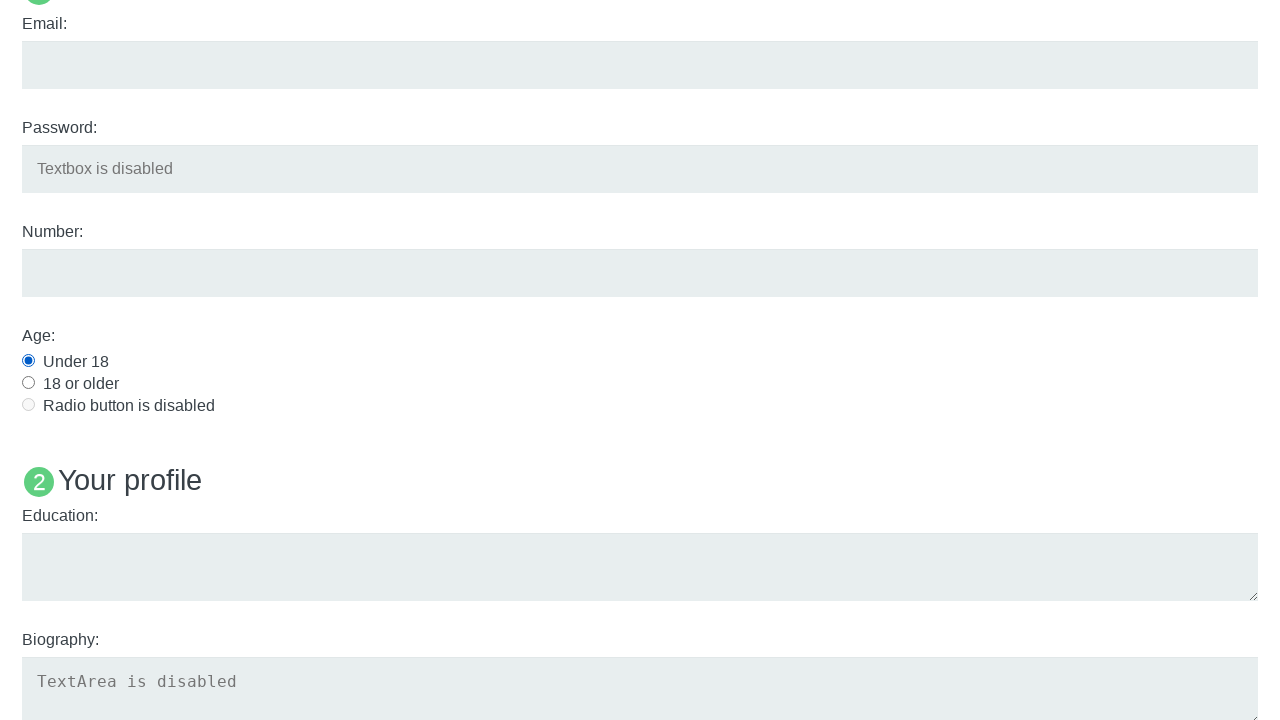

Clicked Java checkbox at (28, 361) on #java
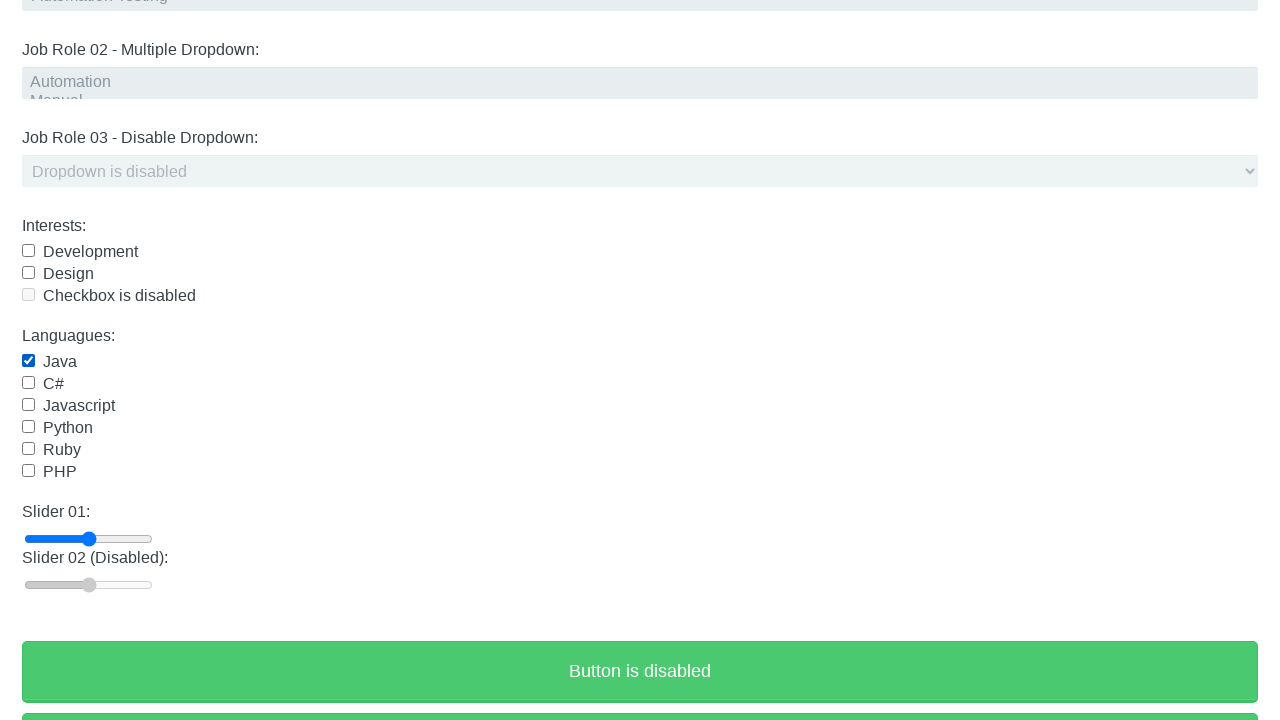

Clicked Under 18 radio button again to verify selection state at (28, 360) on #under_18
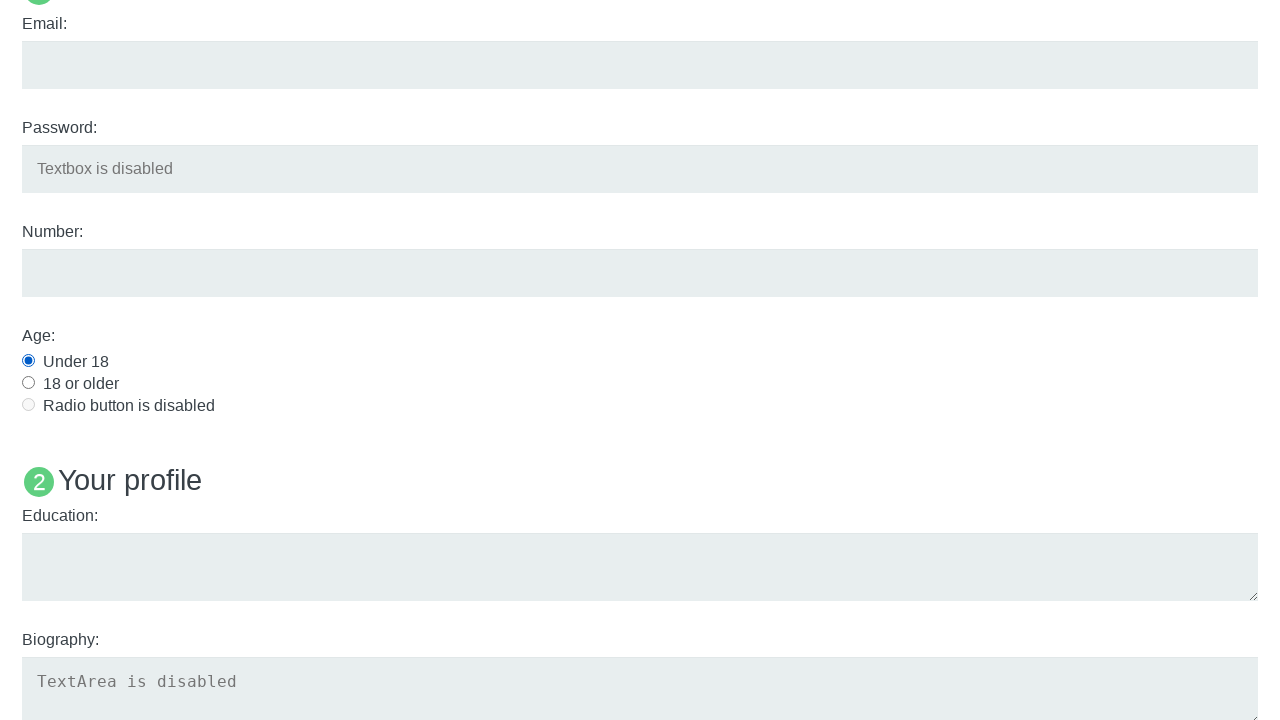

Clicked Java checkbox again to verify selection state at (28, 361) on #java
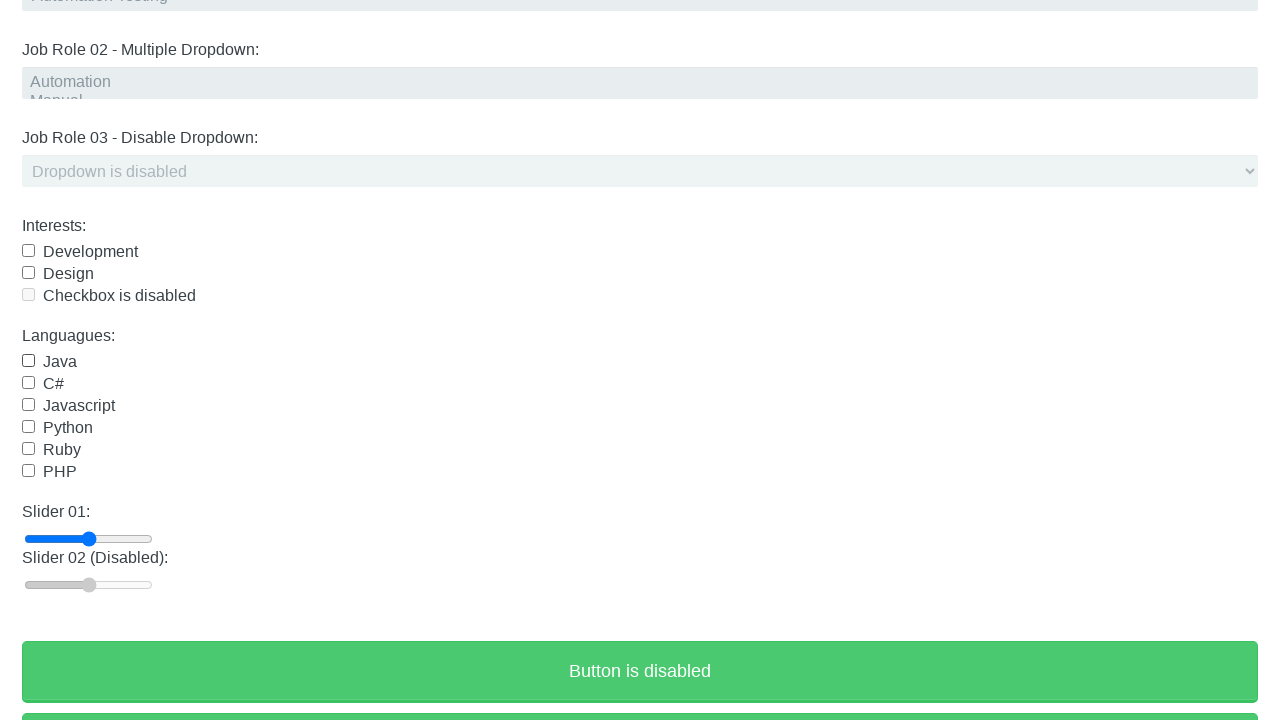

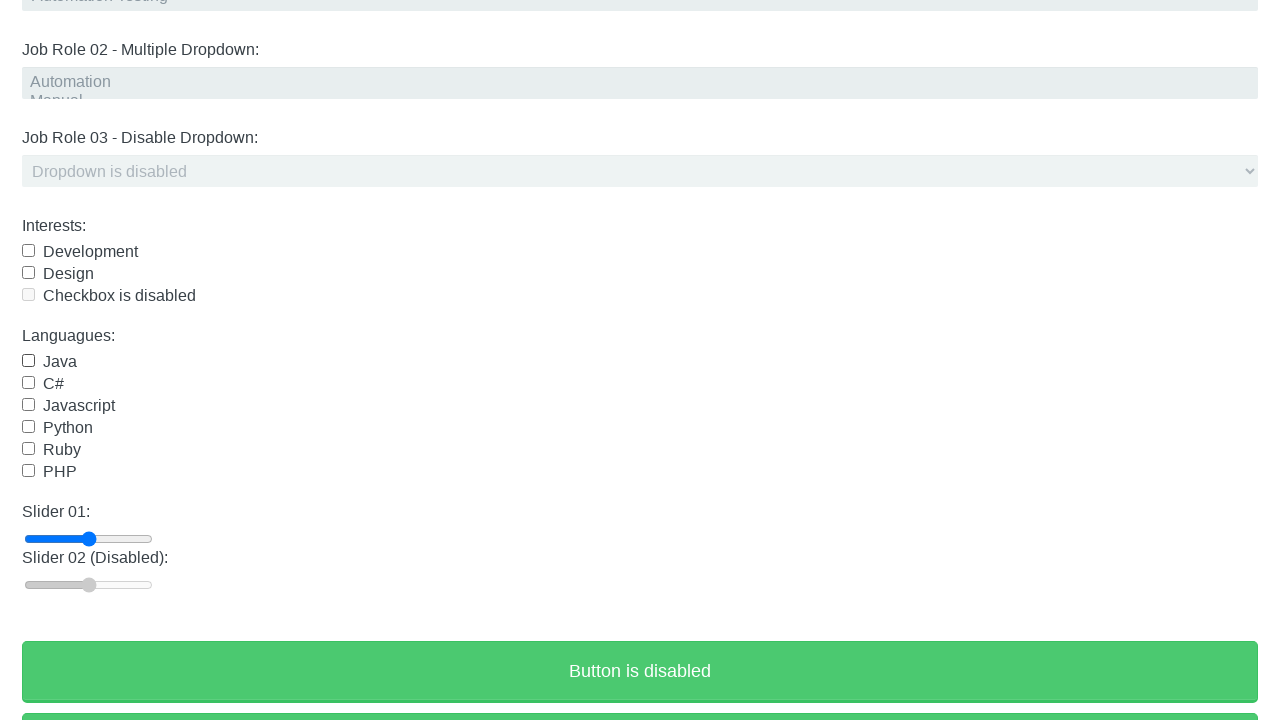